Tests CSS selector functionality on W3Schools table page by locating various table elements including specific rows, cells, and counting table rows and headers.

Starting URL: https://www.w3schools.com/css/css_table.asp

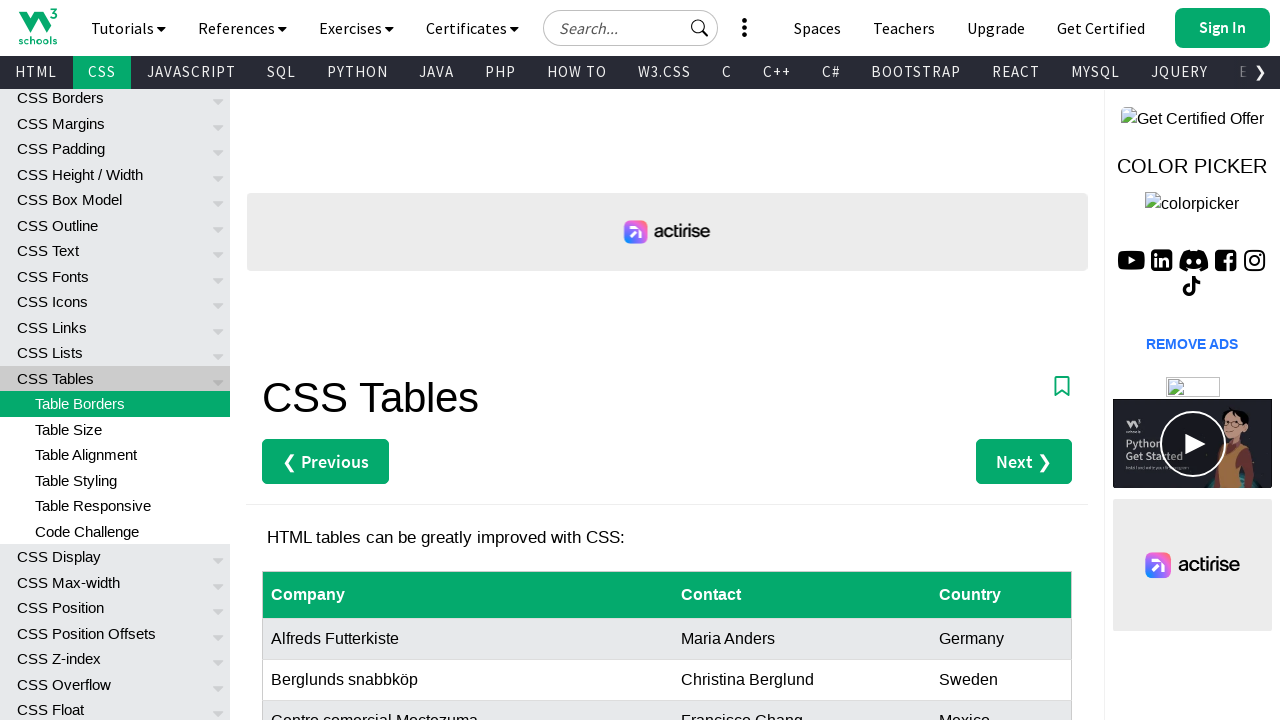

Navigated to W3Schools CSS table page
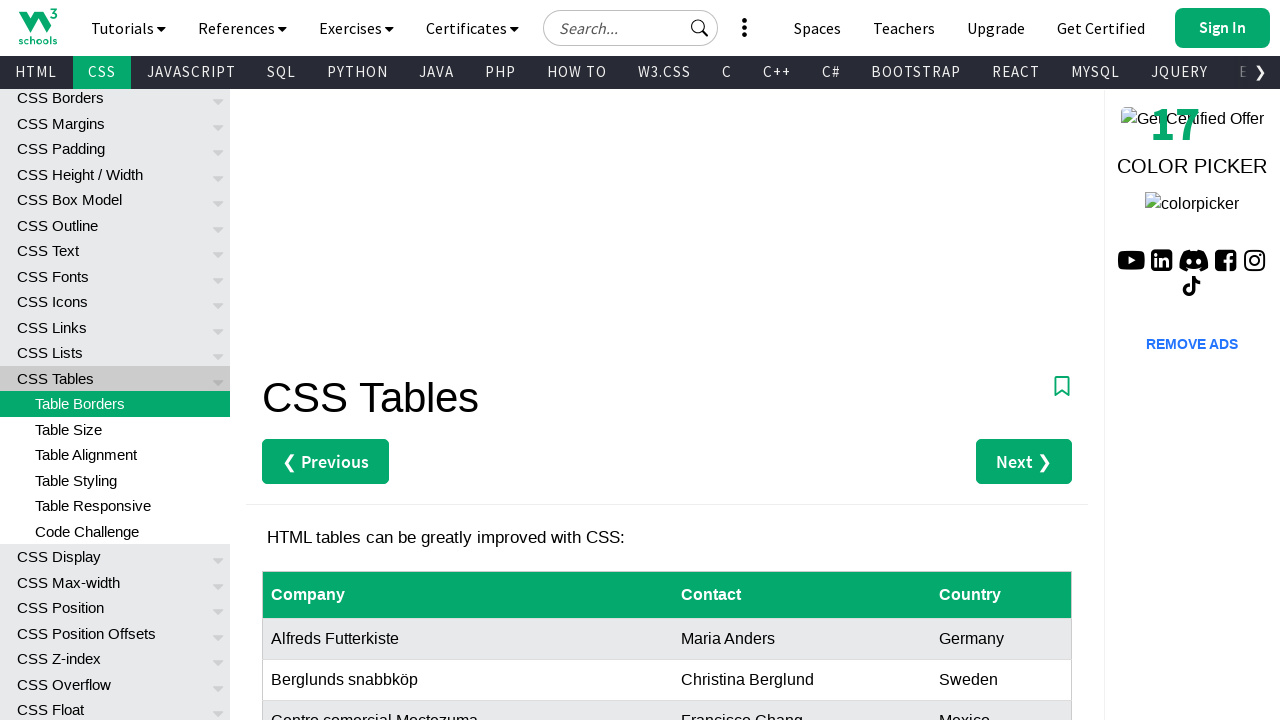

Waited for specific cell in 7th row, last column of customers table
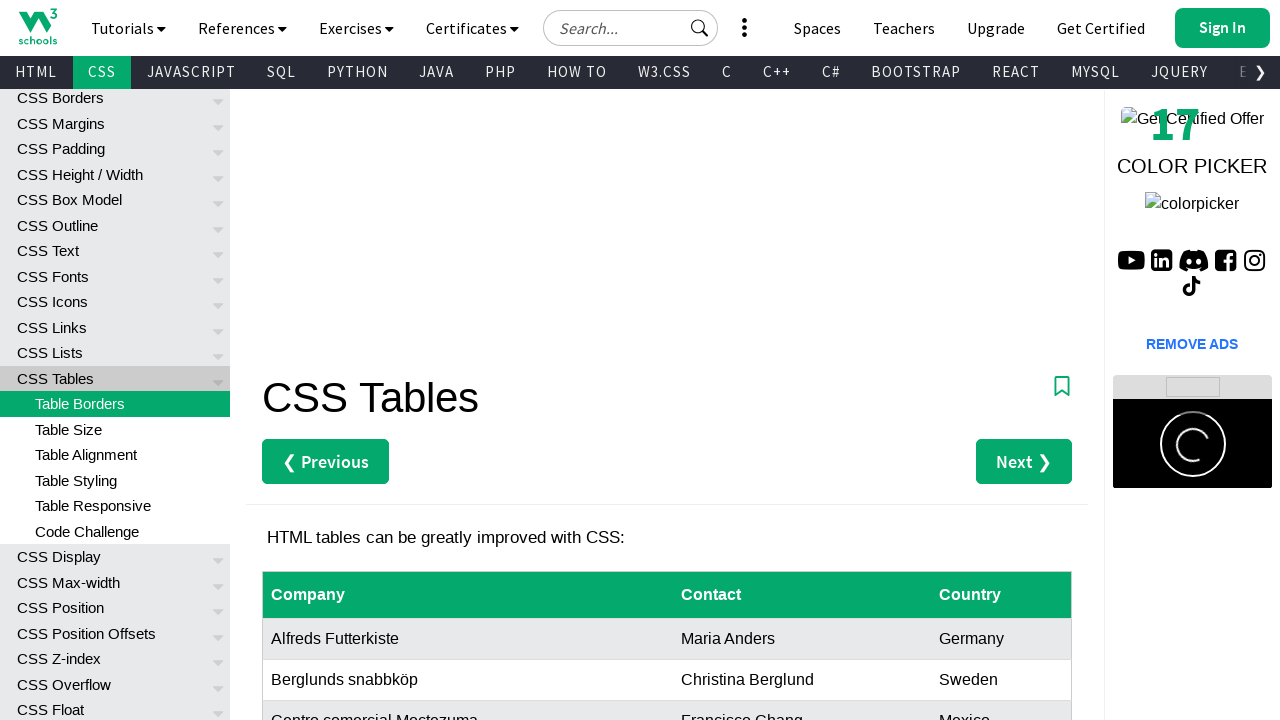

Waited for 4th row in tbody
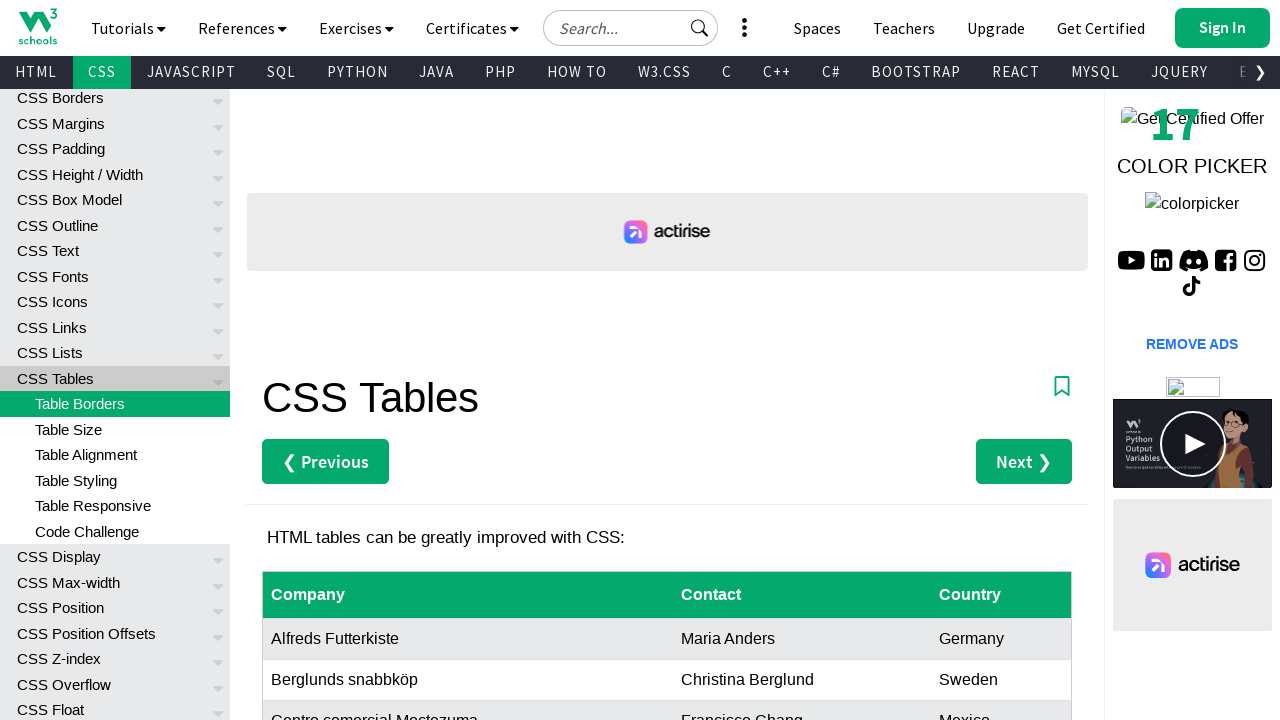

Waited for cells in 3rd column of customers table
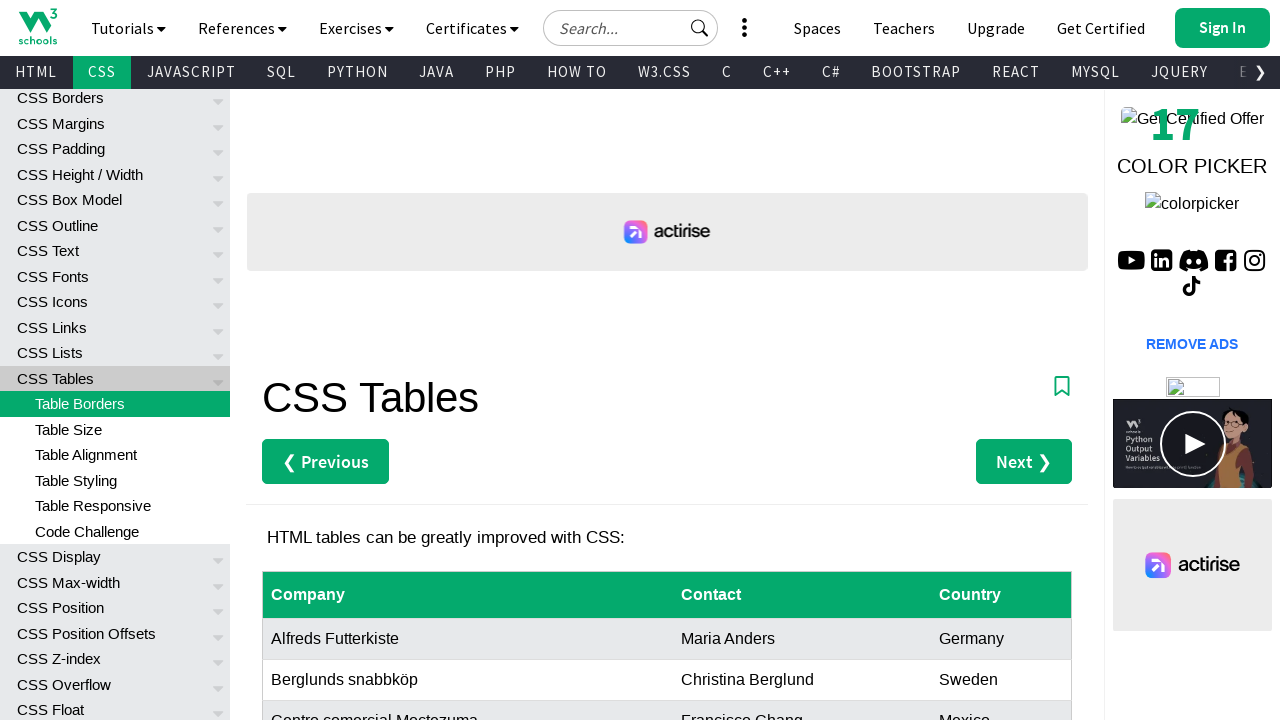

Counted table rows: 9
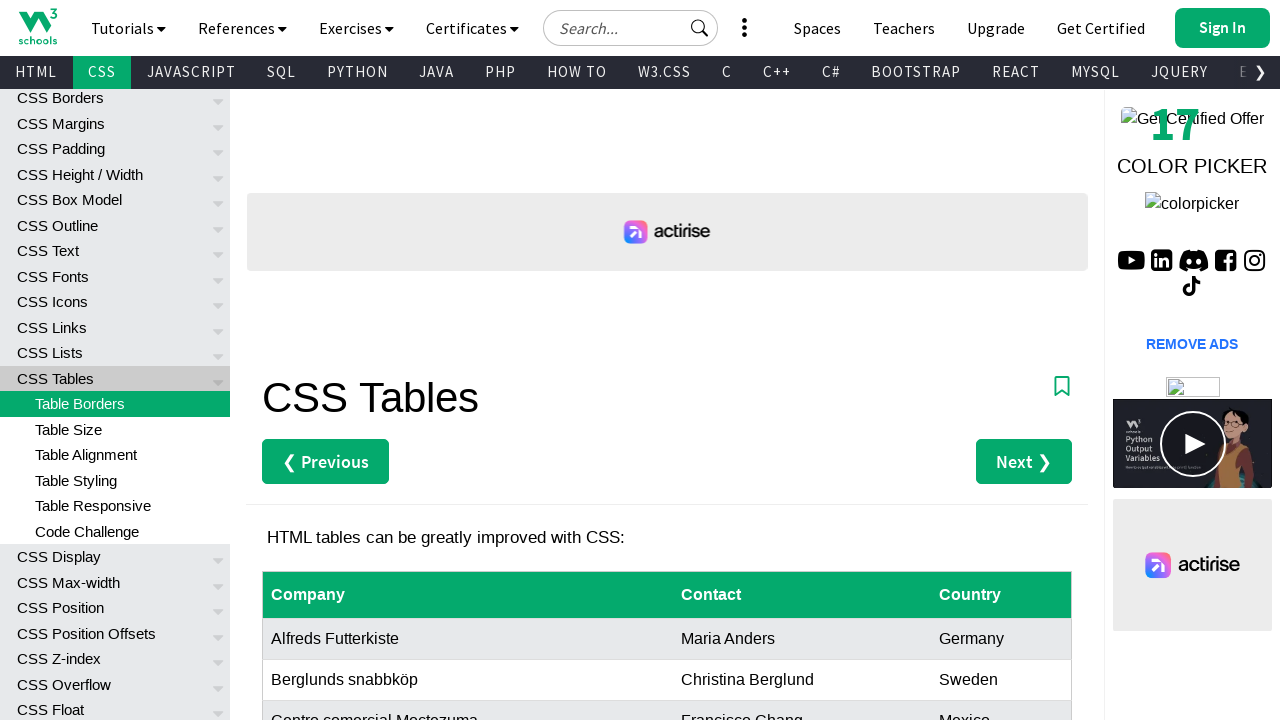

Counted table headers: 3
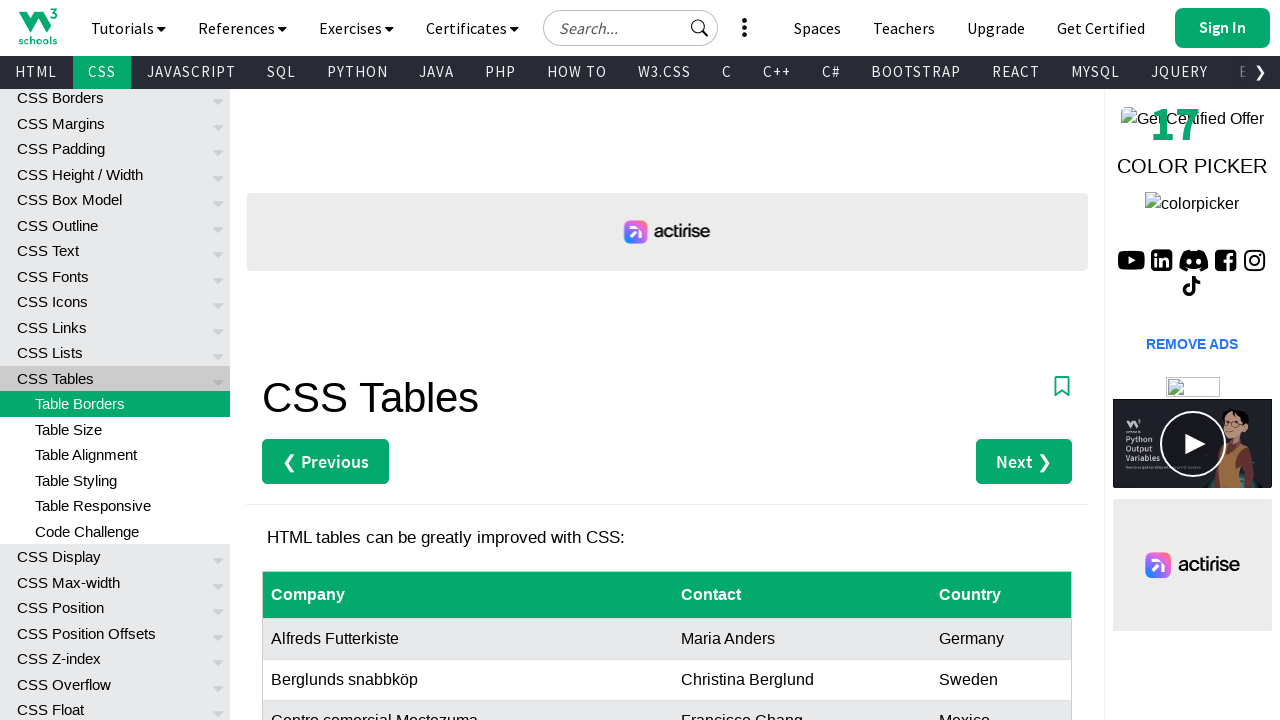

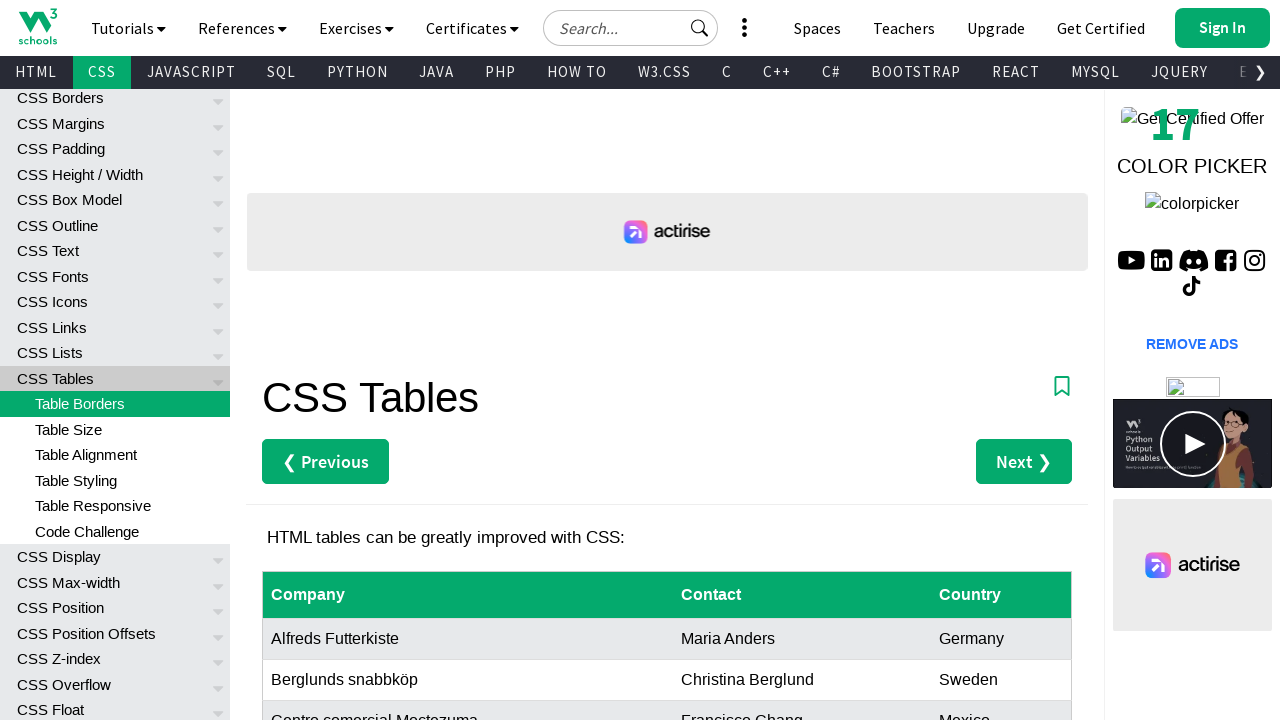